Navigates to a login practice page and waits for it to load completely for visual verification purposes.

Starting URL: https://rahulshettyacademy.com/loginpagePractise/

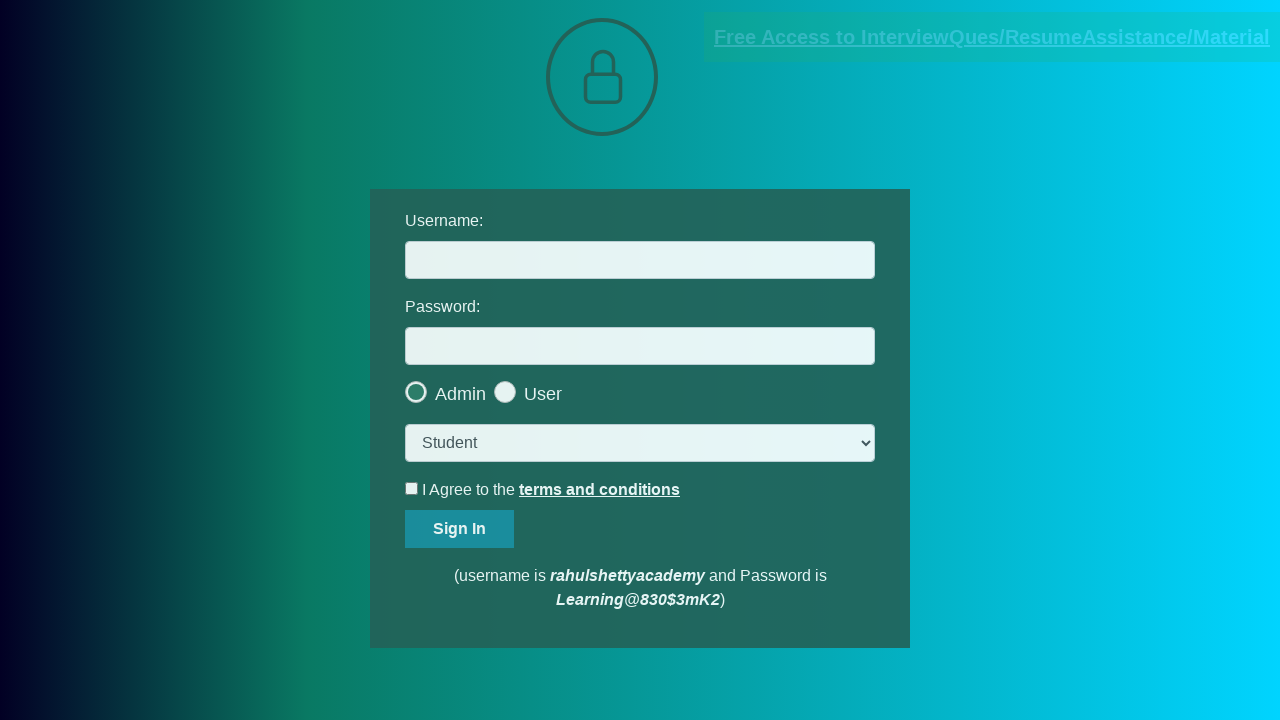

Waited for page to fully load (networkidle state reached)
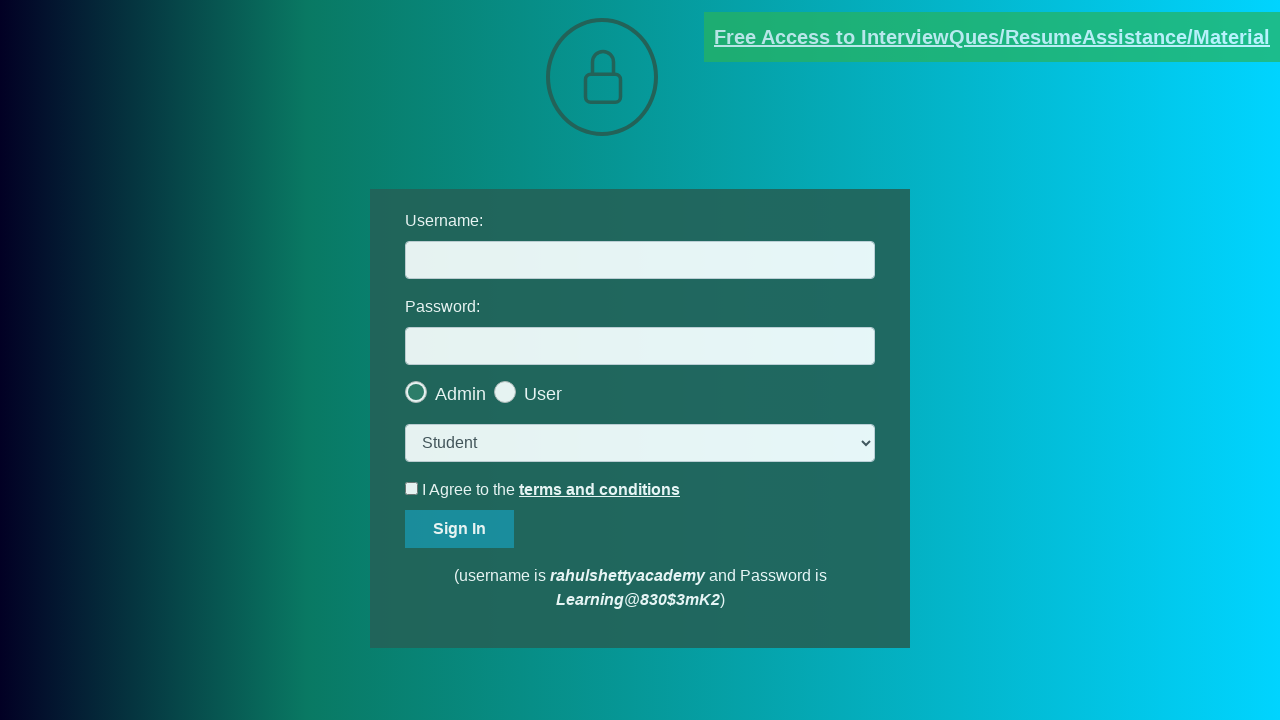

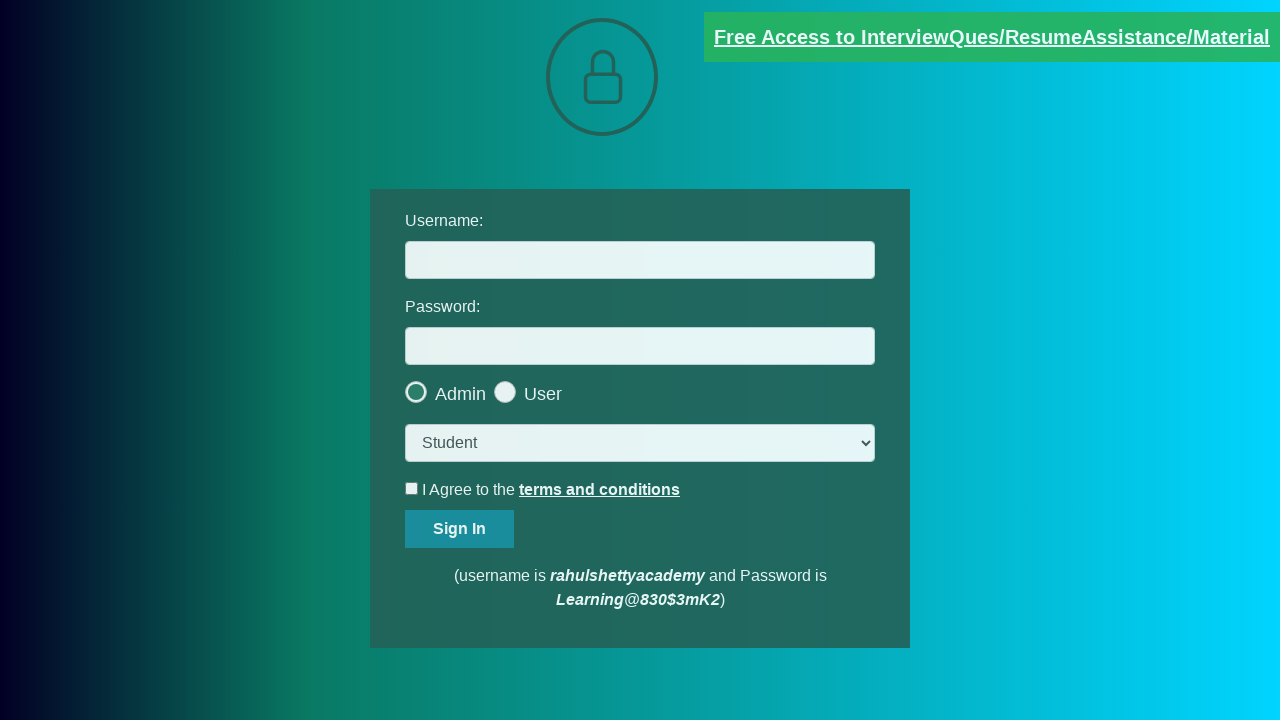